Tests filtering to display only completed todo items.

Starting URL: https://demo.playwright.dev/todomvc

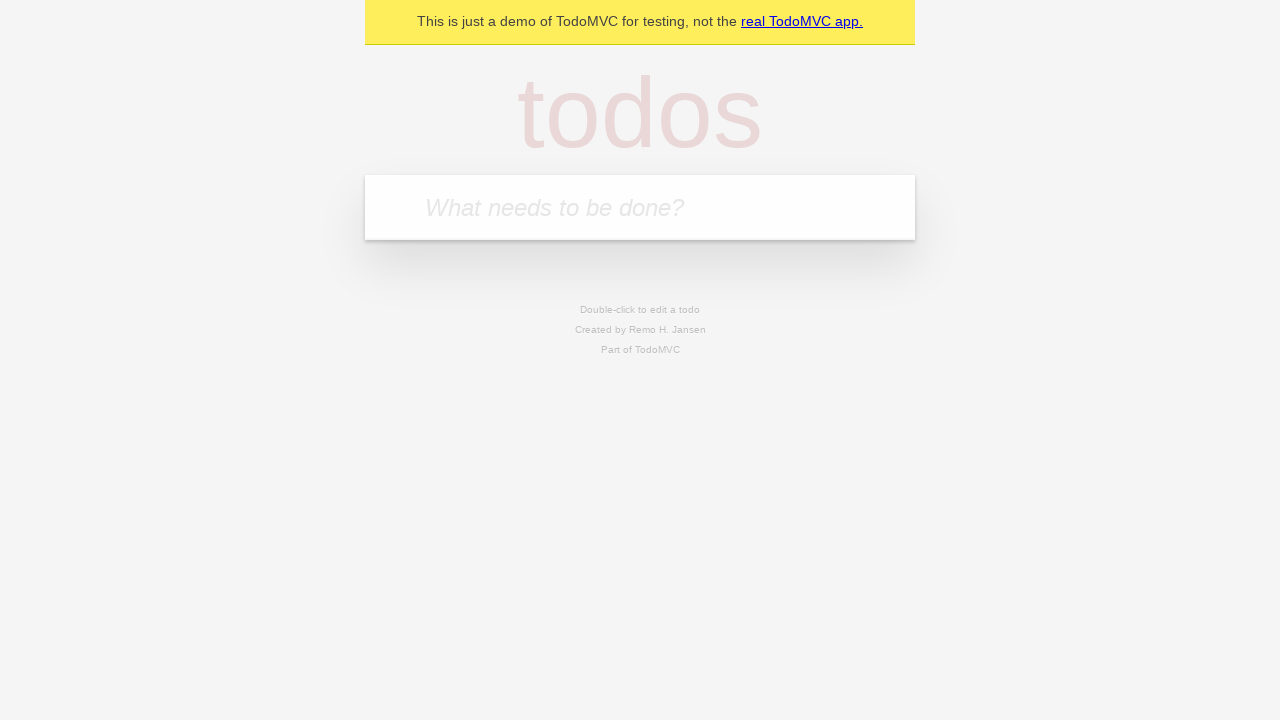

Filled todo input with 'buy some cheese' on internal:attr=[placeholder="What needs to be done?"i]
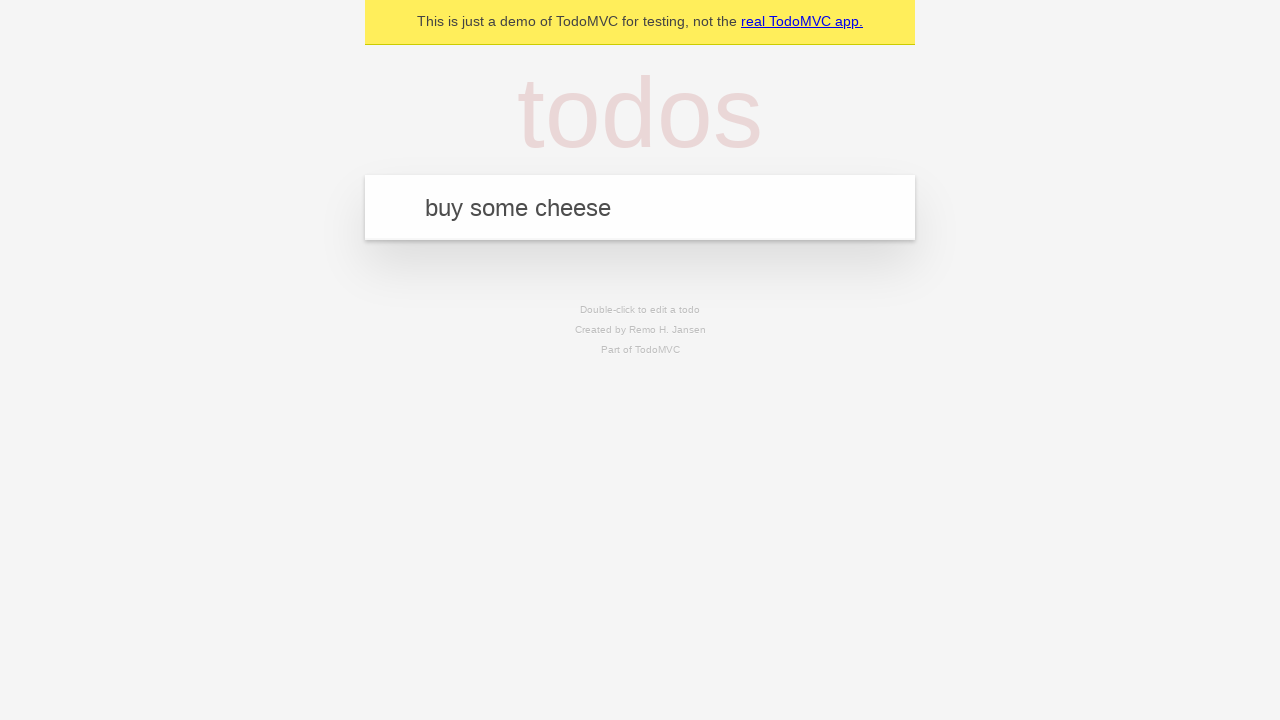

Pressed Enter to add first todo item on internal:attr=[placeholder="What needs to be done?"i]
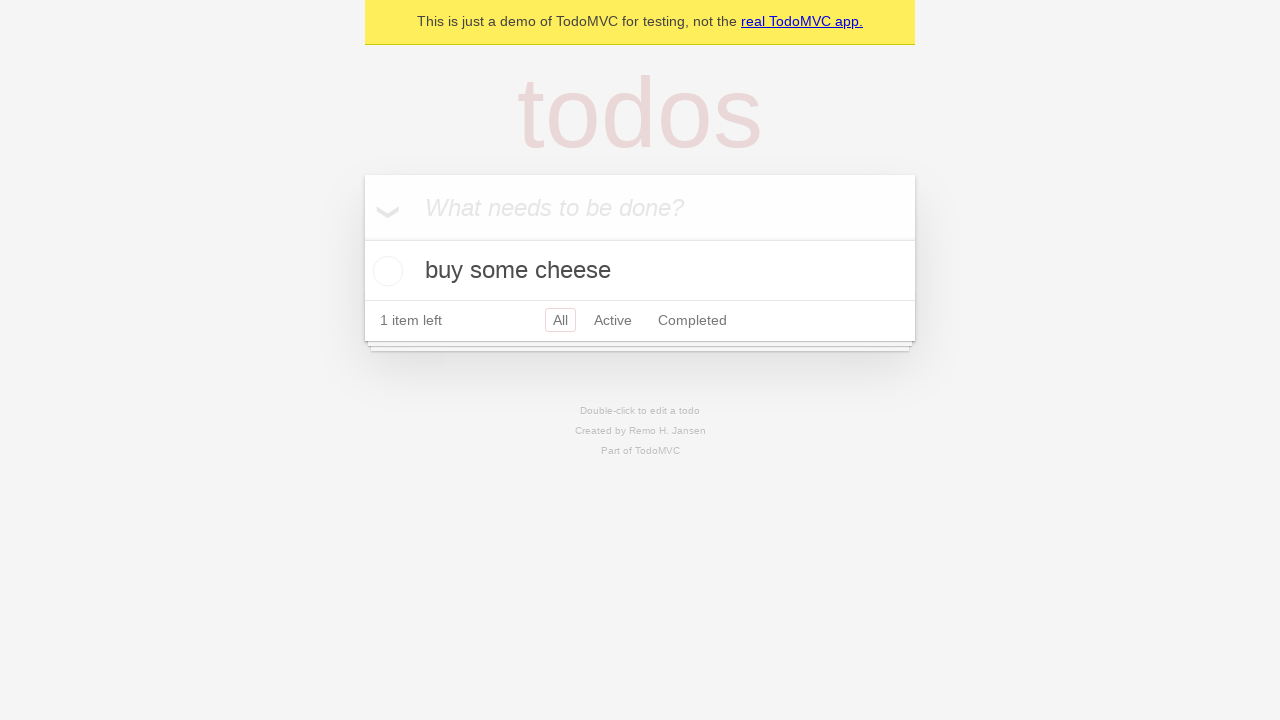

Filled todo input with 'feed the cat' on internal:attr=[placeholder="What needs to be done?"i]
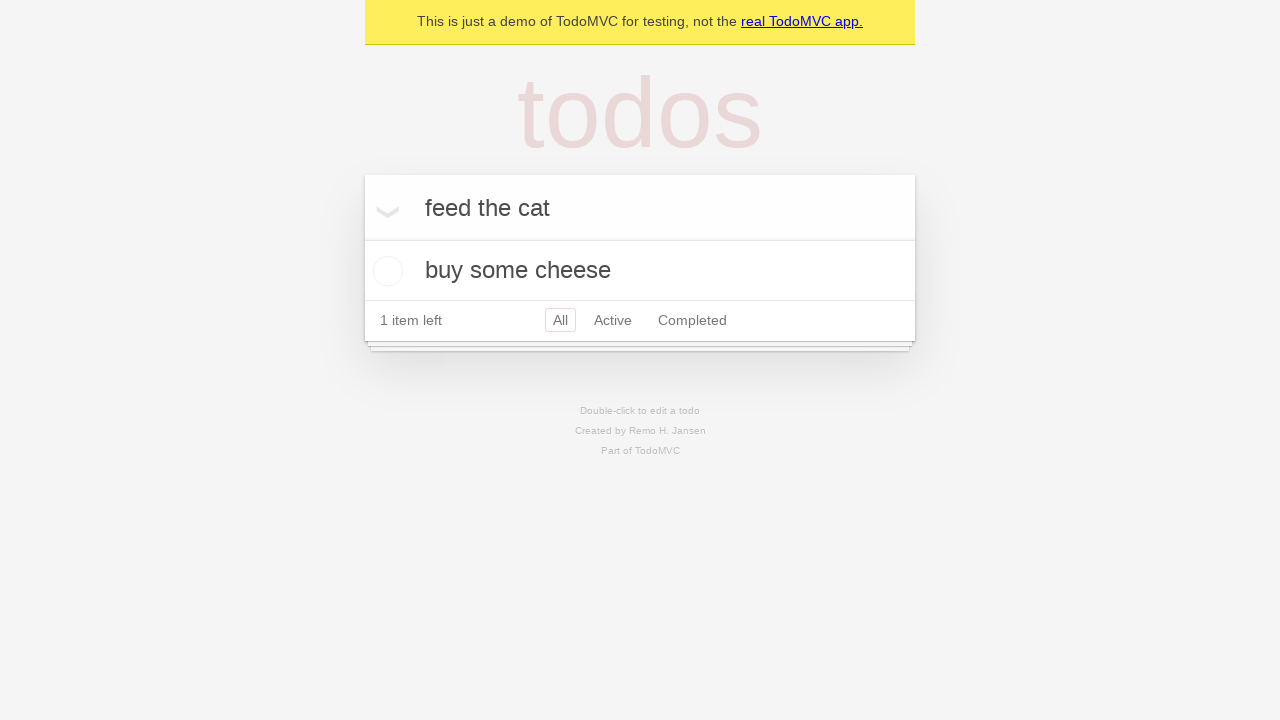

Pressed Enter to add second todo item on internal:attr=[placeholder="What needs to be done?"i]
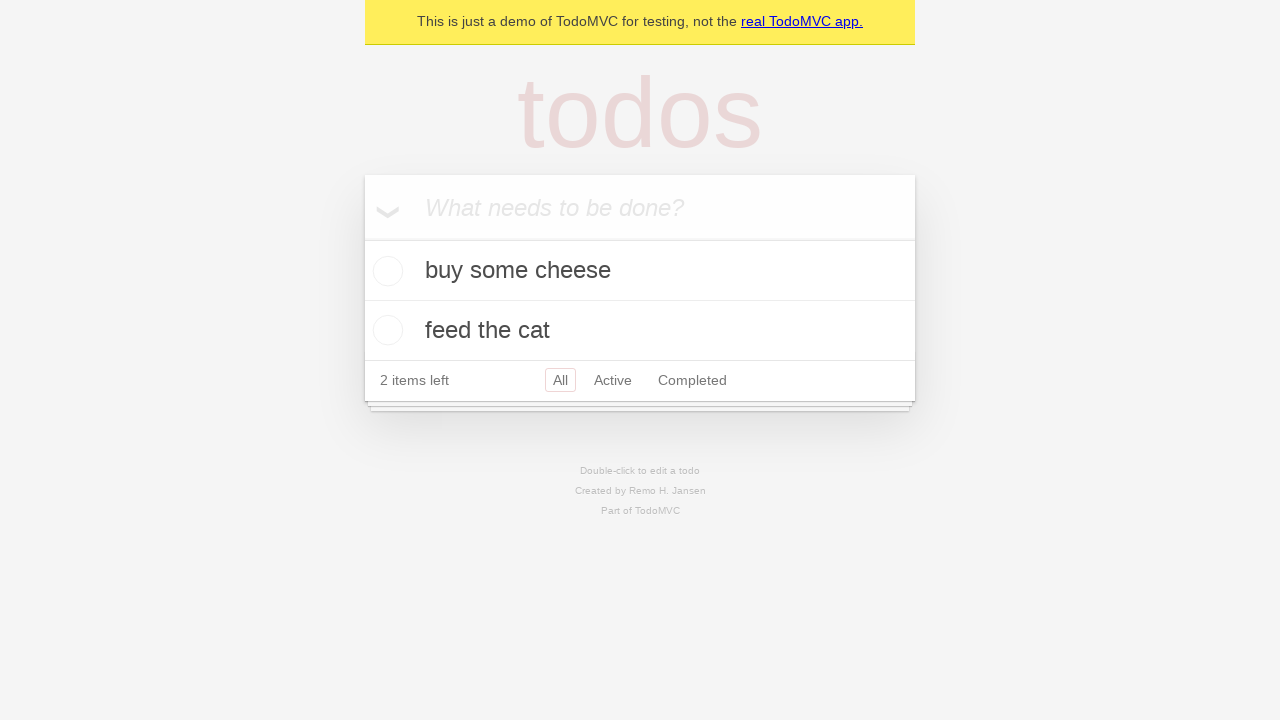

Filled todo input with 'book a doctors appointment' on internal:attr=[placeholder="What needs to be done?"i]
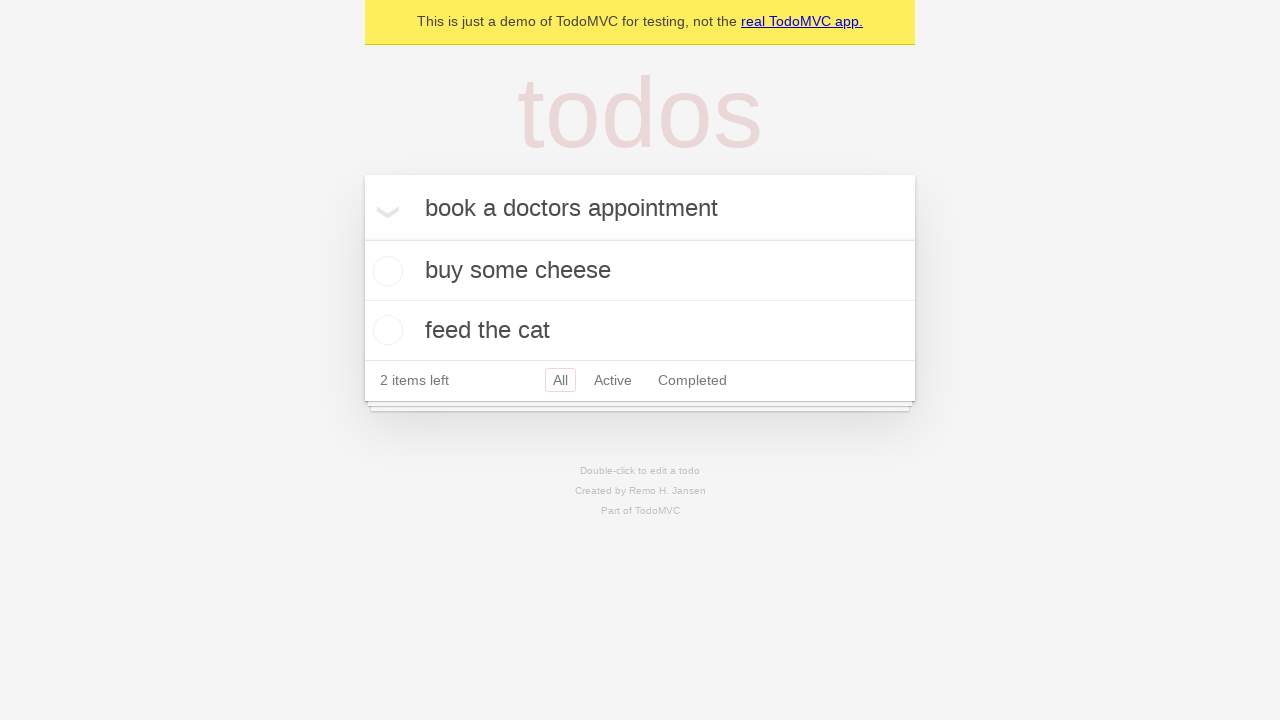

Pressed Enter to add third todo item on internal:attr=[placeholder="What needs to be done?"i]
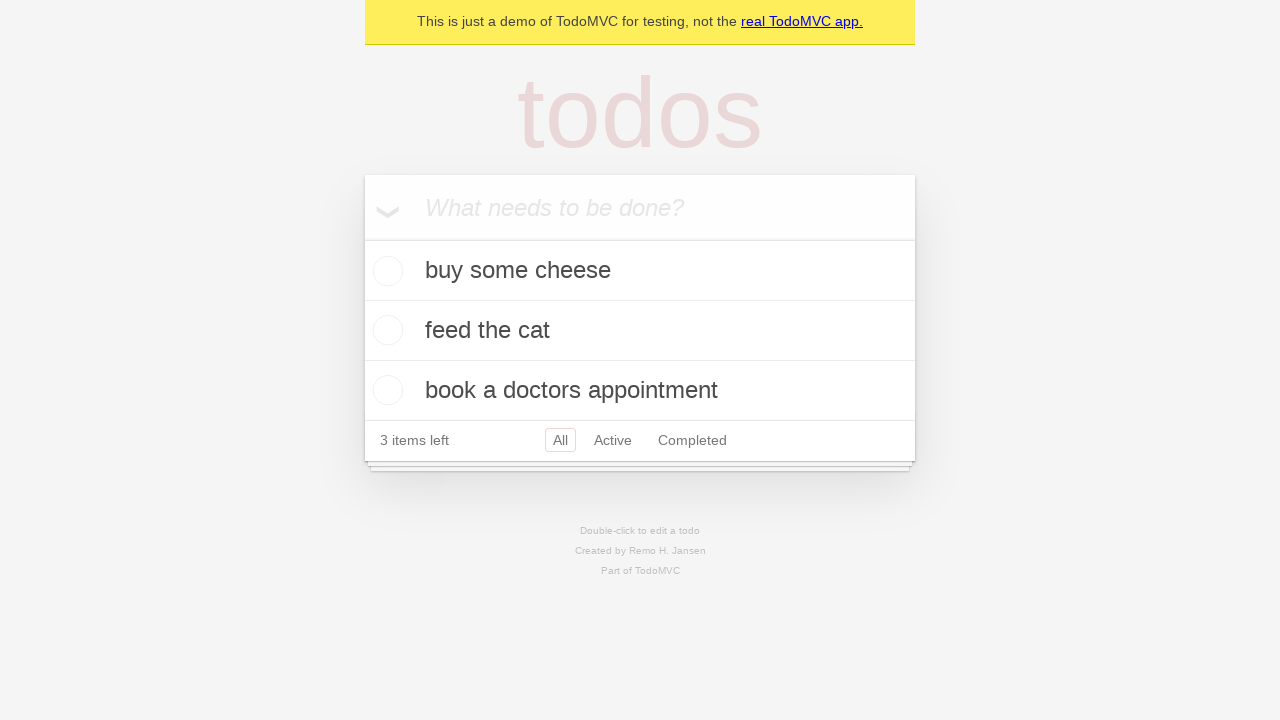

Waited for all three todo items to appear
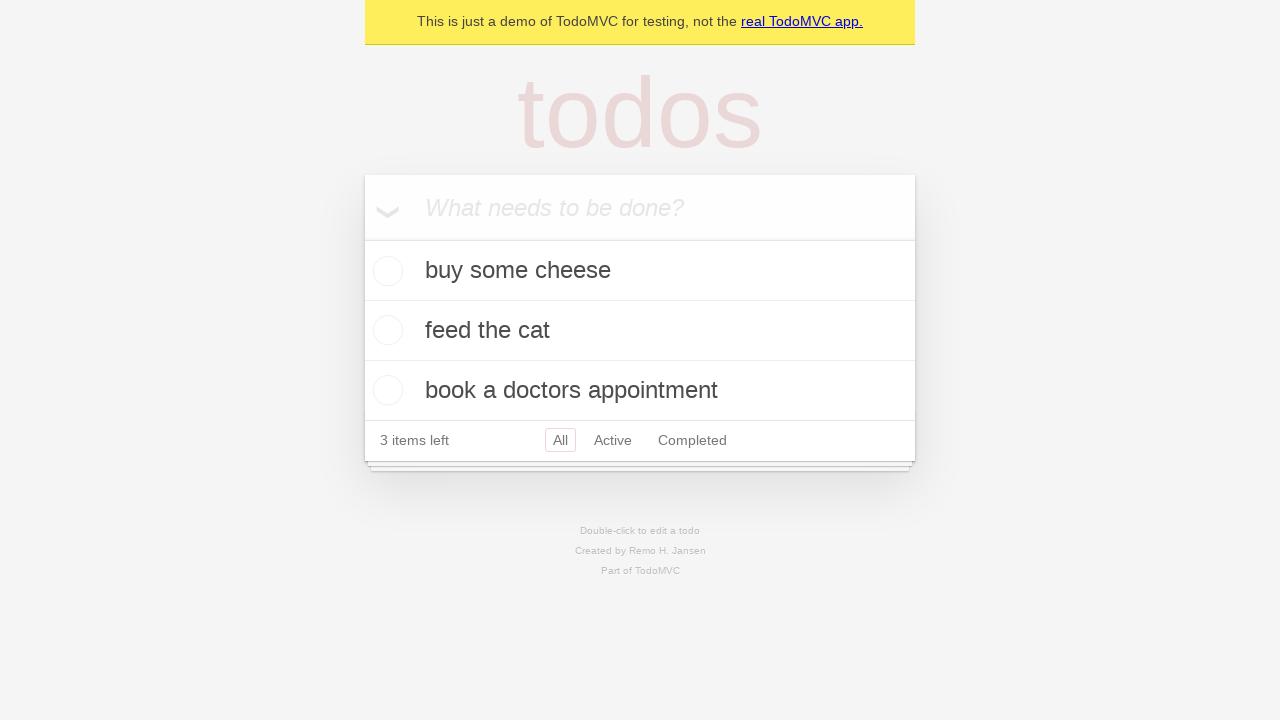

Checked the checkbox for second todo item 'feed the cat' at (385, 330) on internal:testid=[data-testid="todo-item"s] >> nth=1 >> internal:role=checkbox
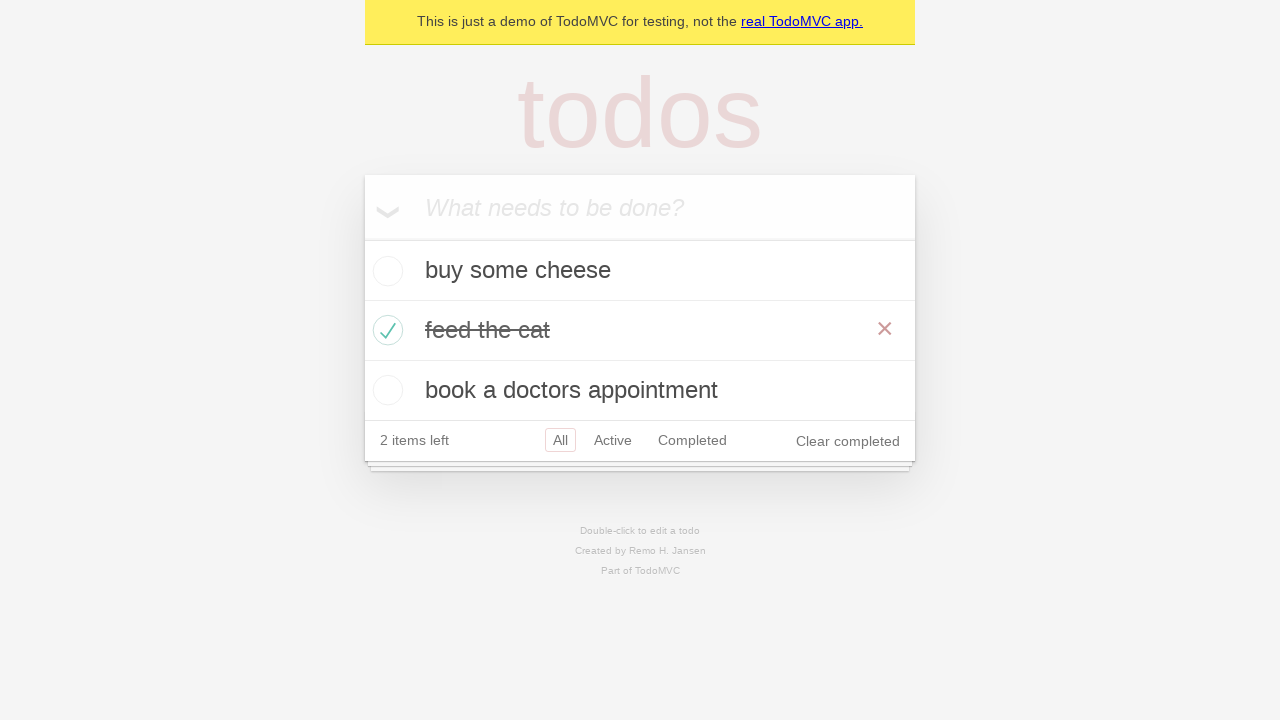

Clicked Completed filter to display only completed items at (692, 440) on internal:role=link[name="Completed"i]
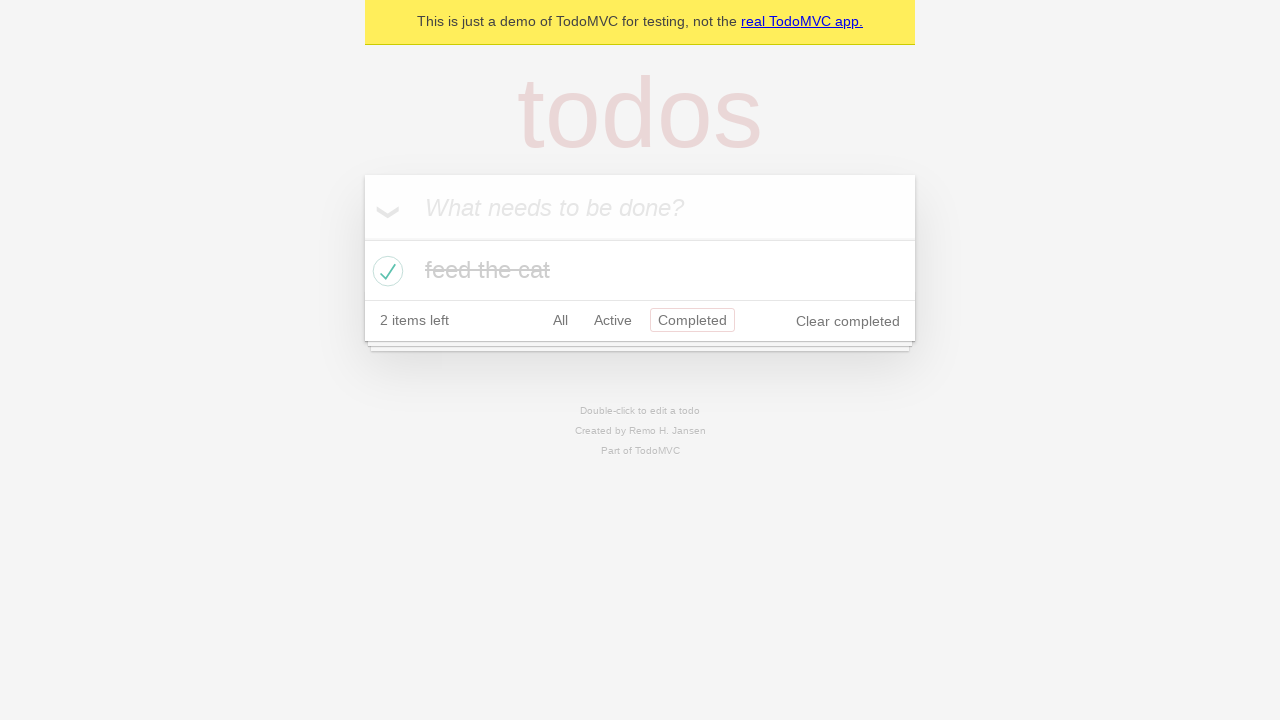

Waited for completed filter to apply
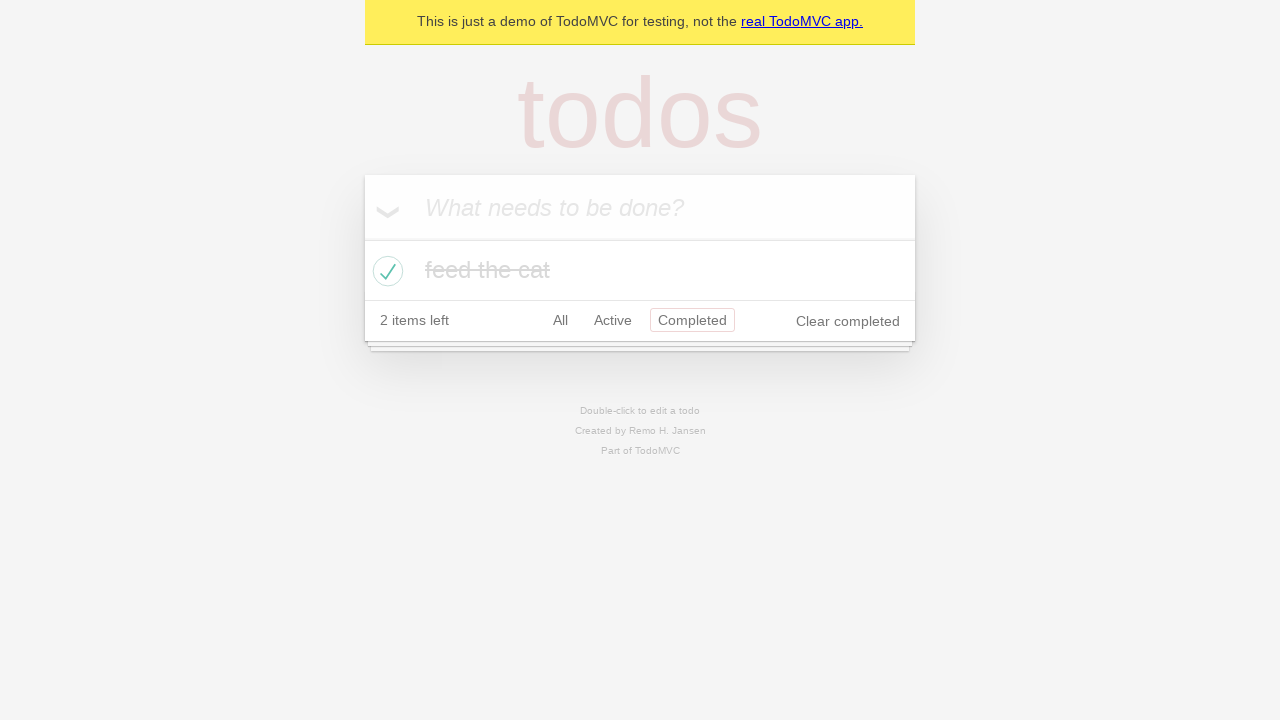

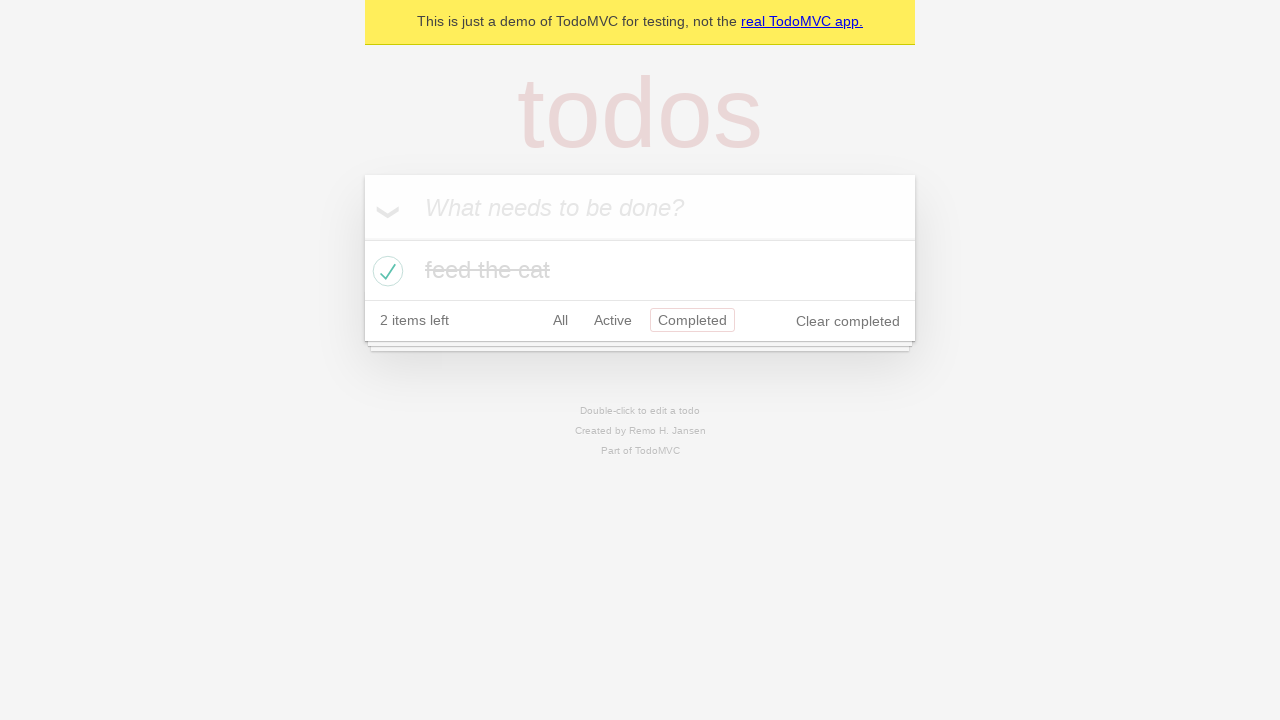